Tests that clicking login button with empty inputs shows an error message requiring username

Starting URL: https://www.saucedemo.com/

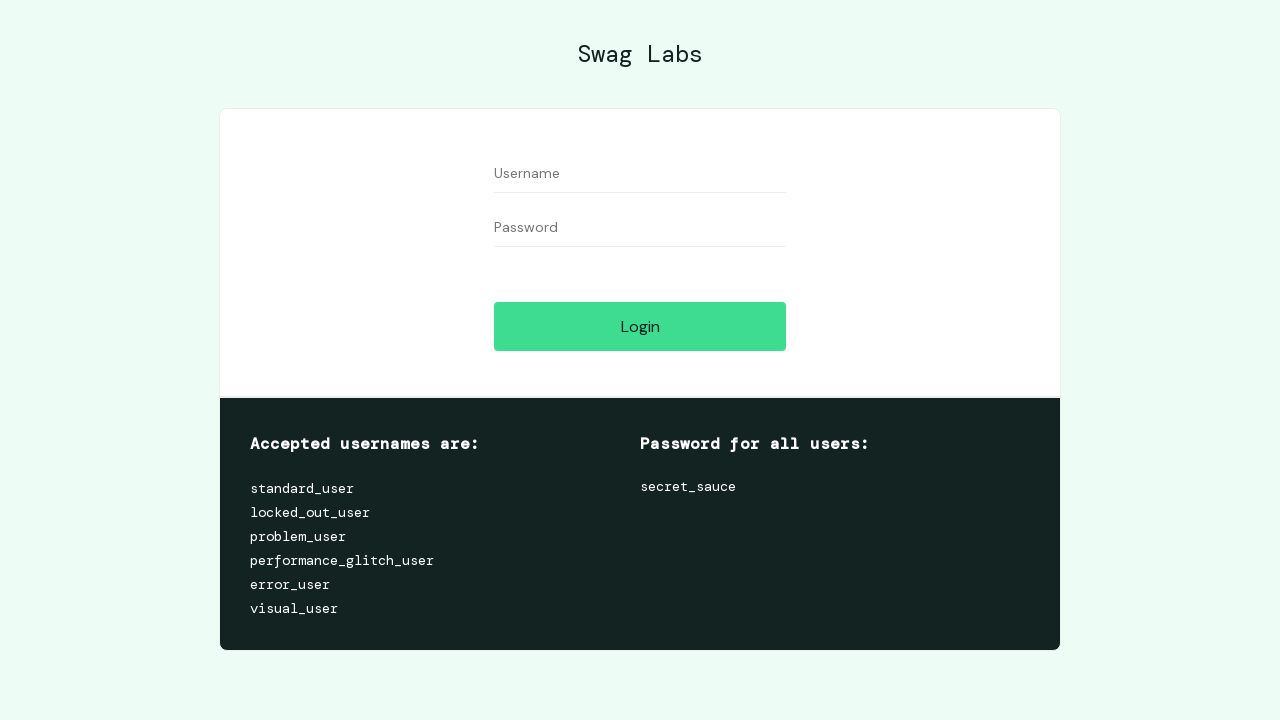

Clicked login button without entering username or password at (640, 326) on input#login-button
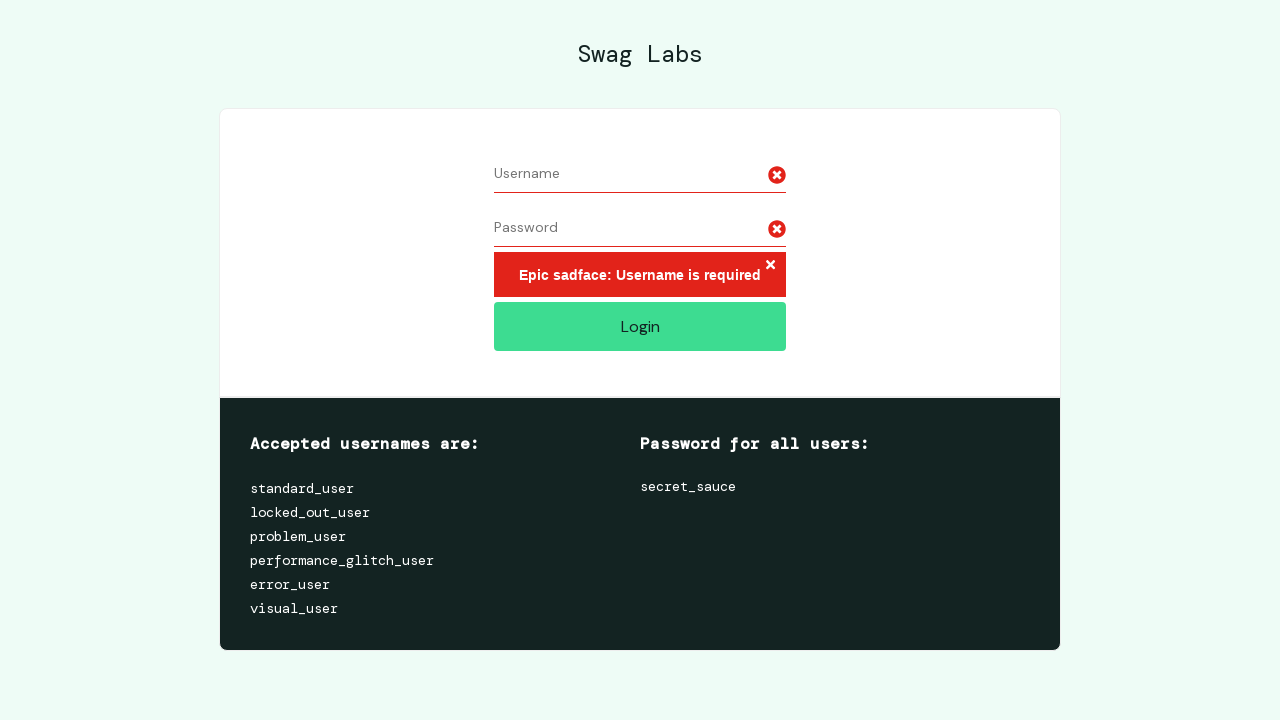

Error message appeared requiring username input
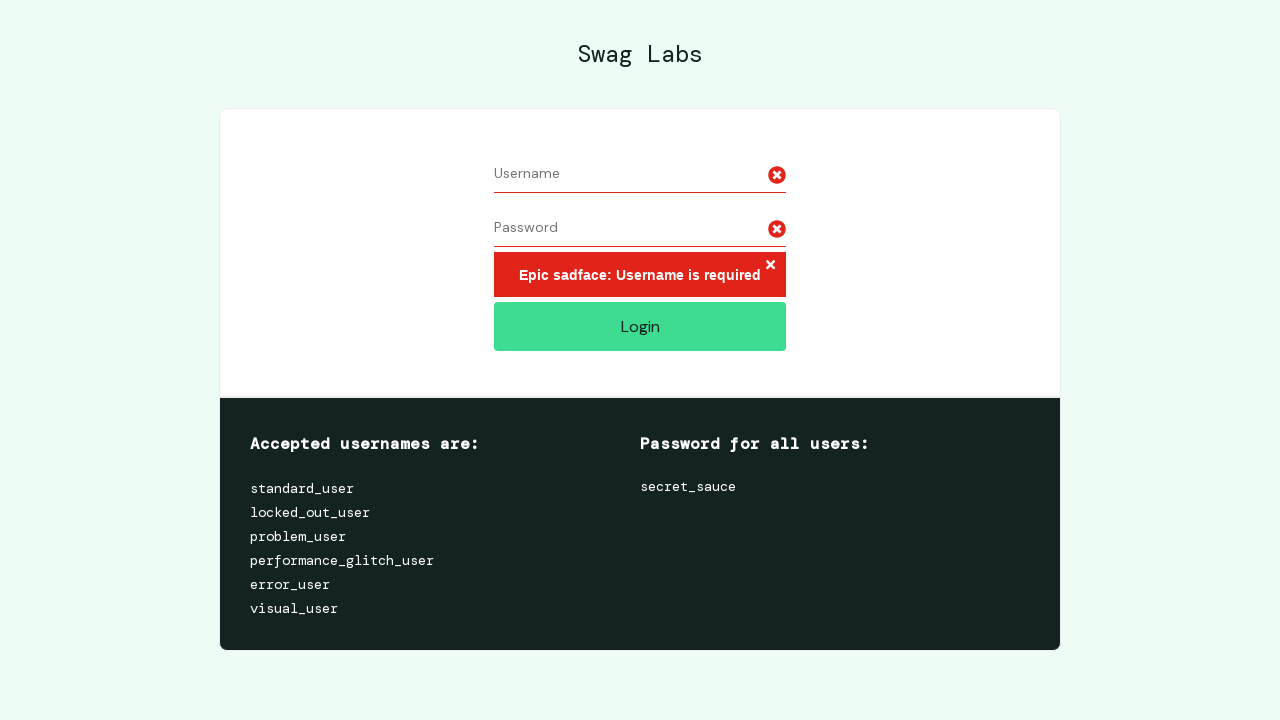

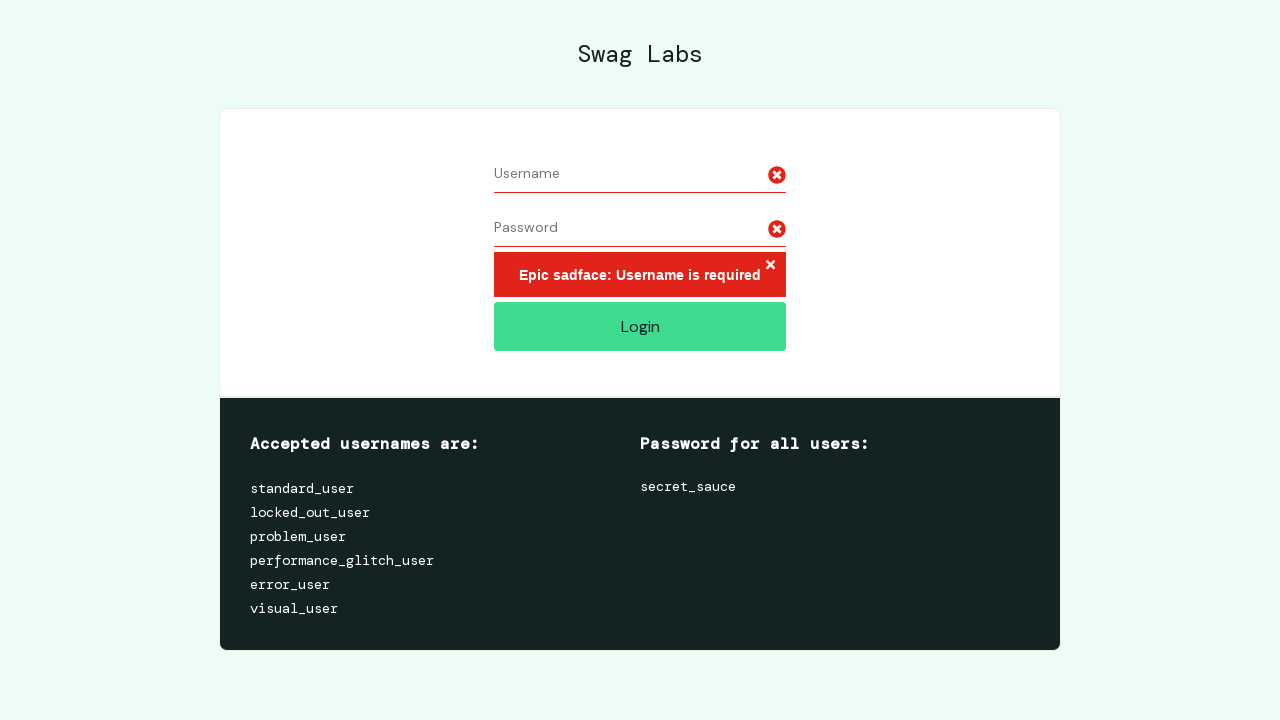